Tests maximizing the browser window

Starting URL: https://shafthq.github.io/

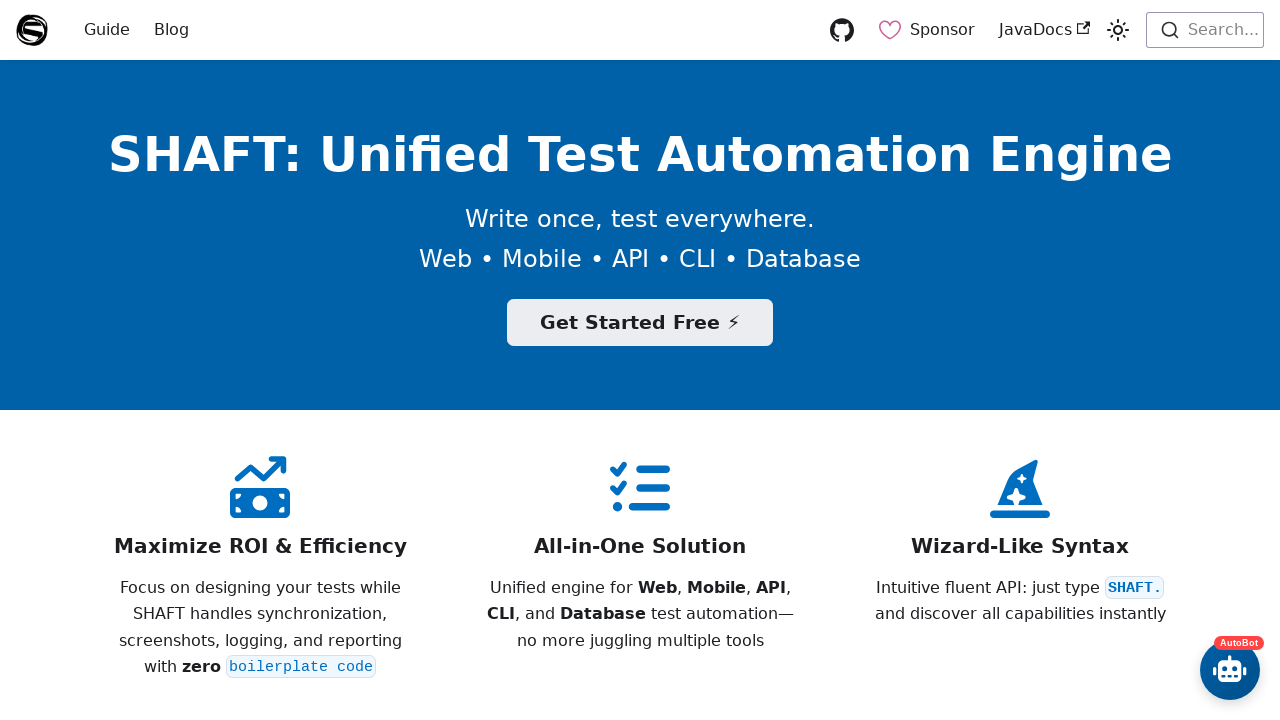

Set viewport size to 1920x1080 to maximize window
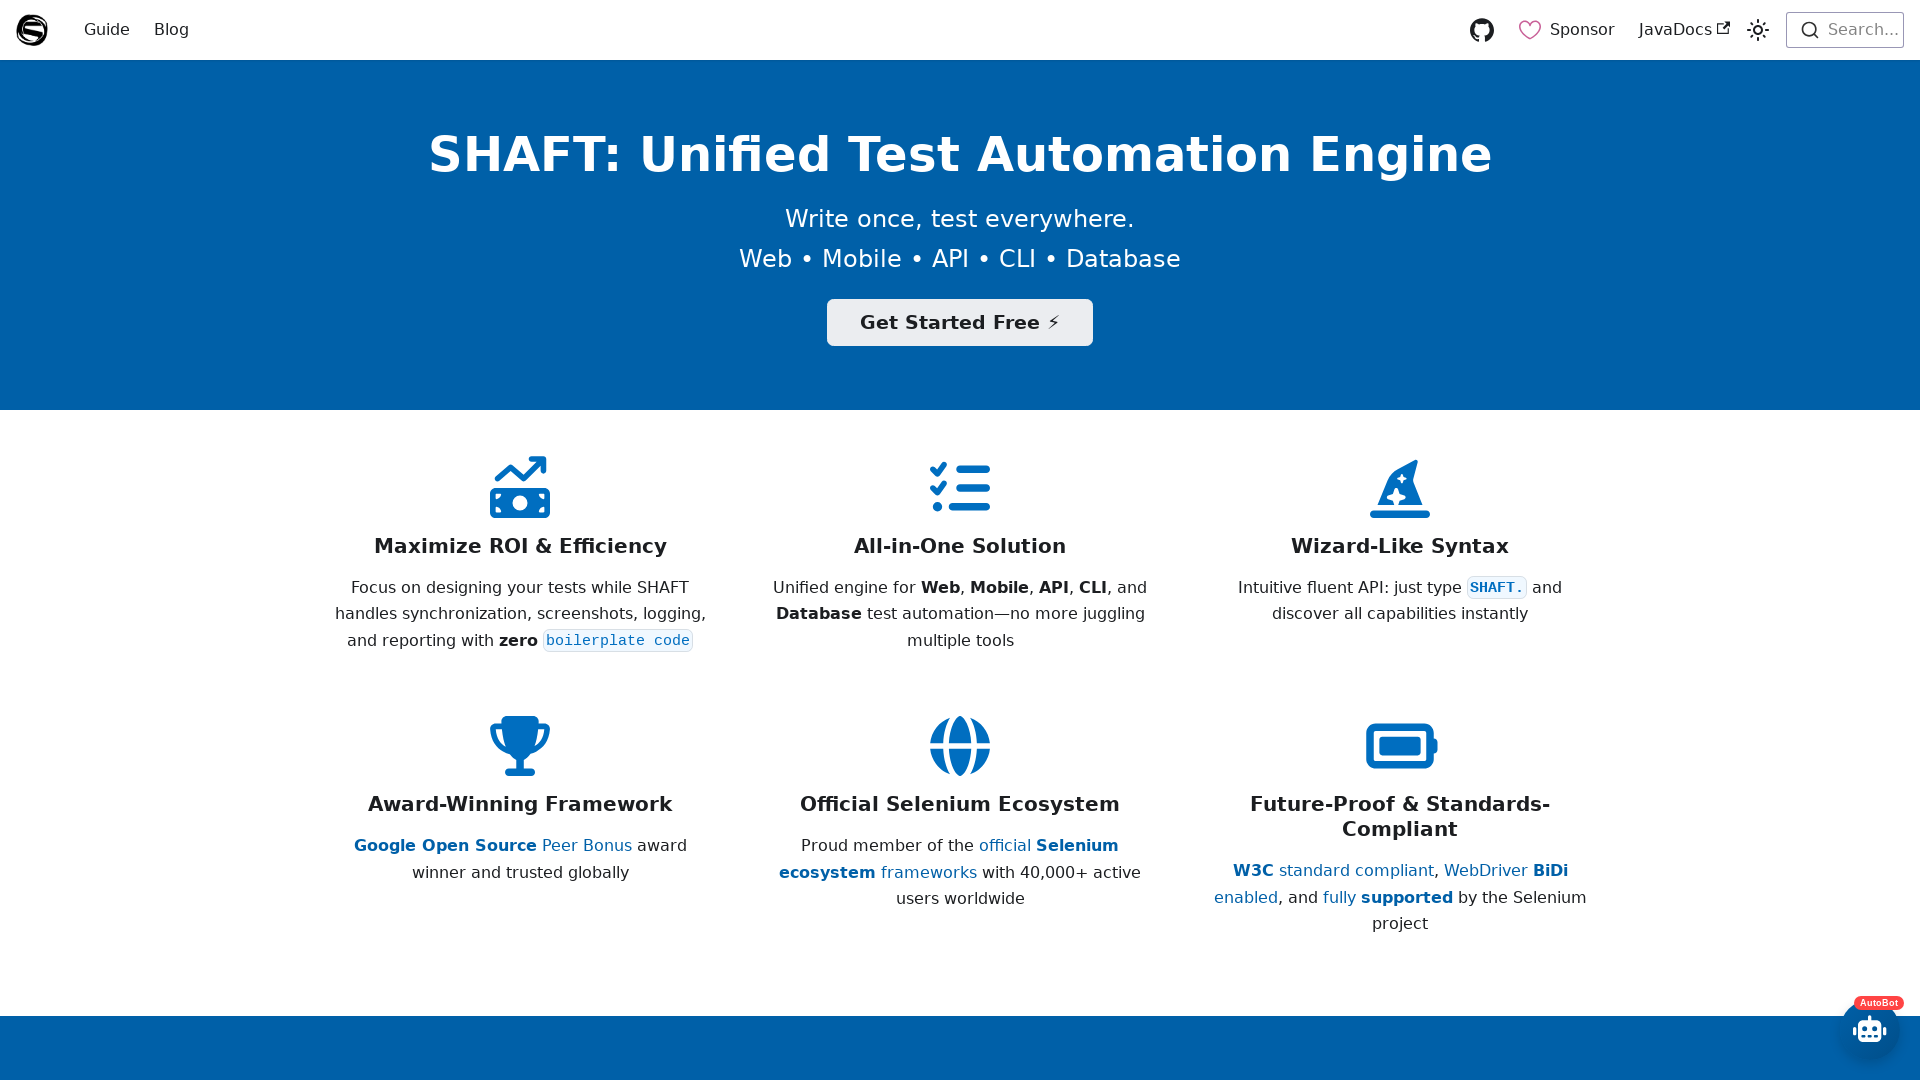

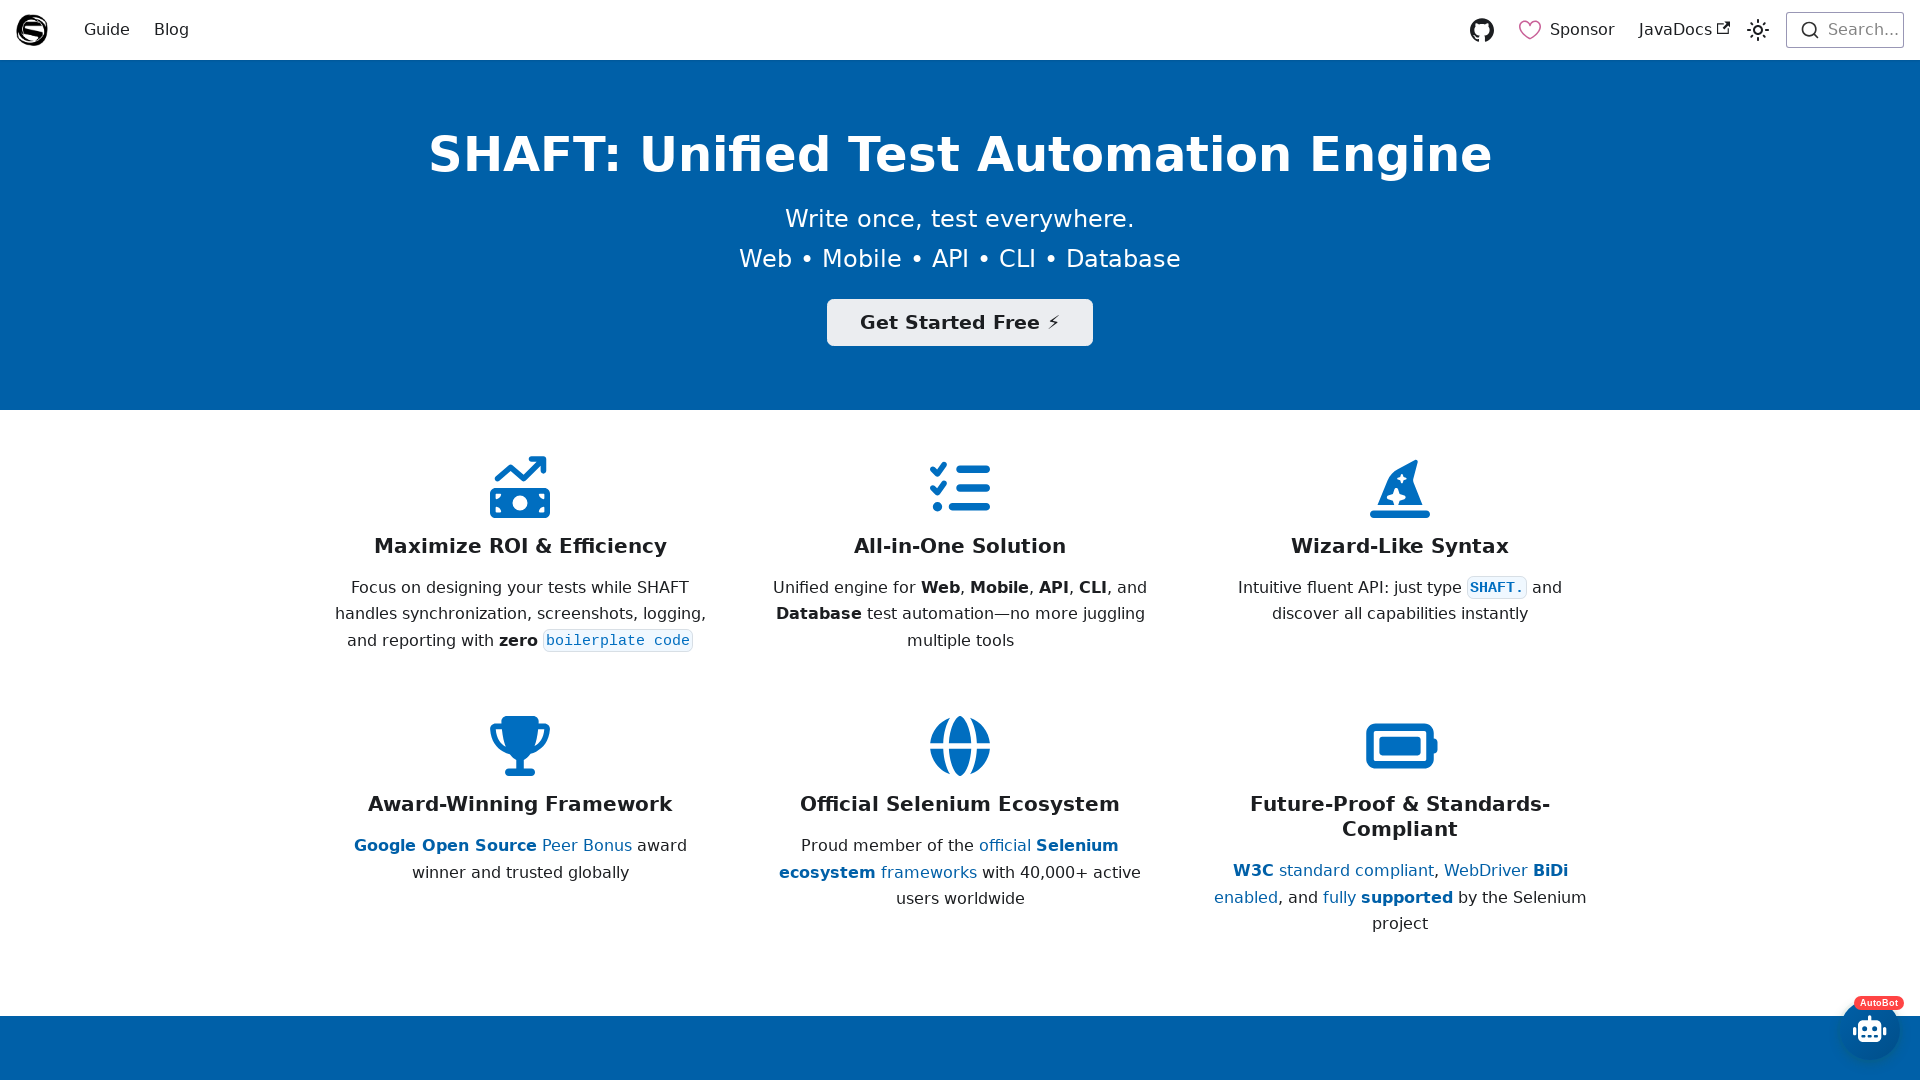